Opens the DuckDuckGo homepage and verifies the page loads successfully

Starting URL: https://duckduckgo.com/

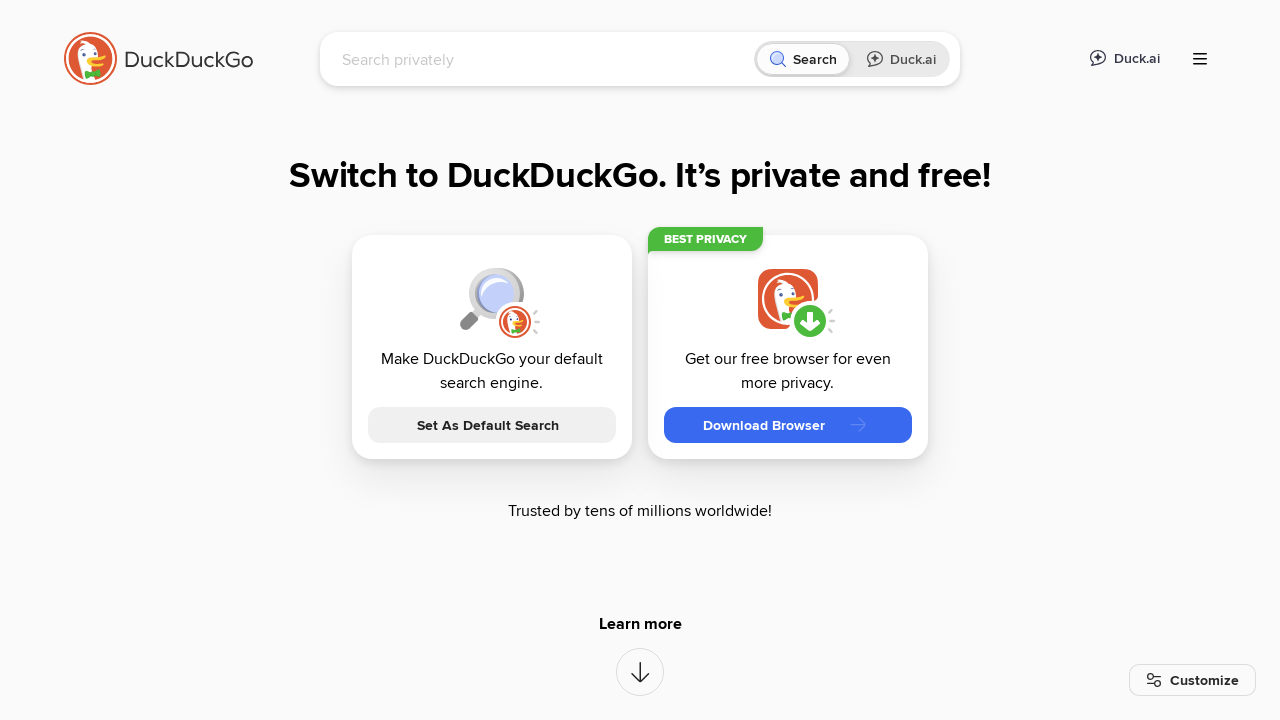

DuckDuckGo homepage loaded and search input element is present
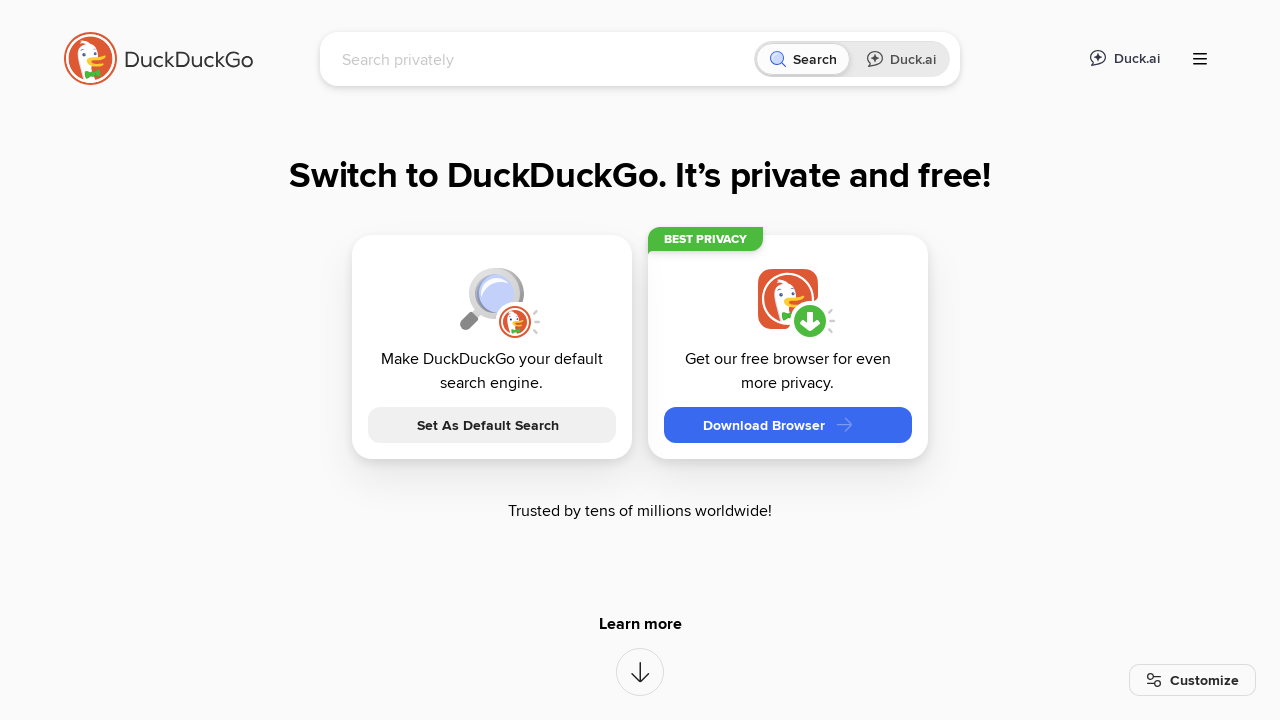

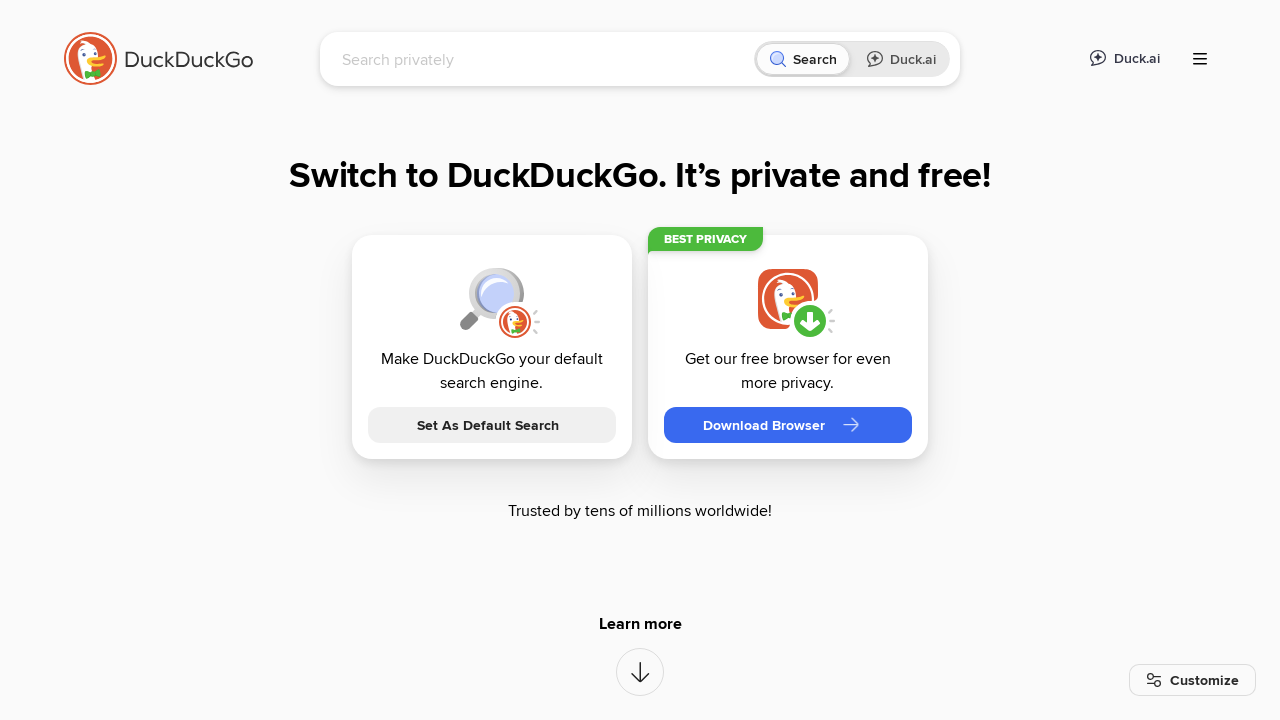